Navigates to the Degree Symbol website and clicks on the "Degree Symbol in Math" link to navigate to that page.

Starting URL: https://www.degreesymbol.net/

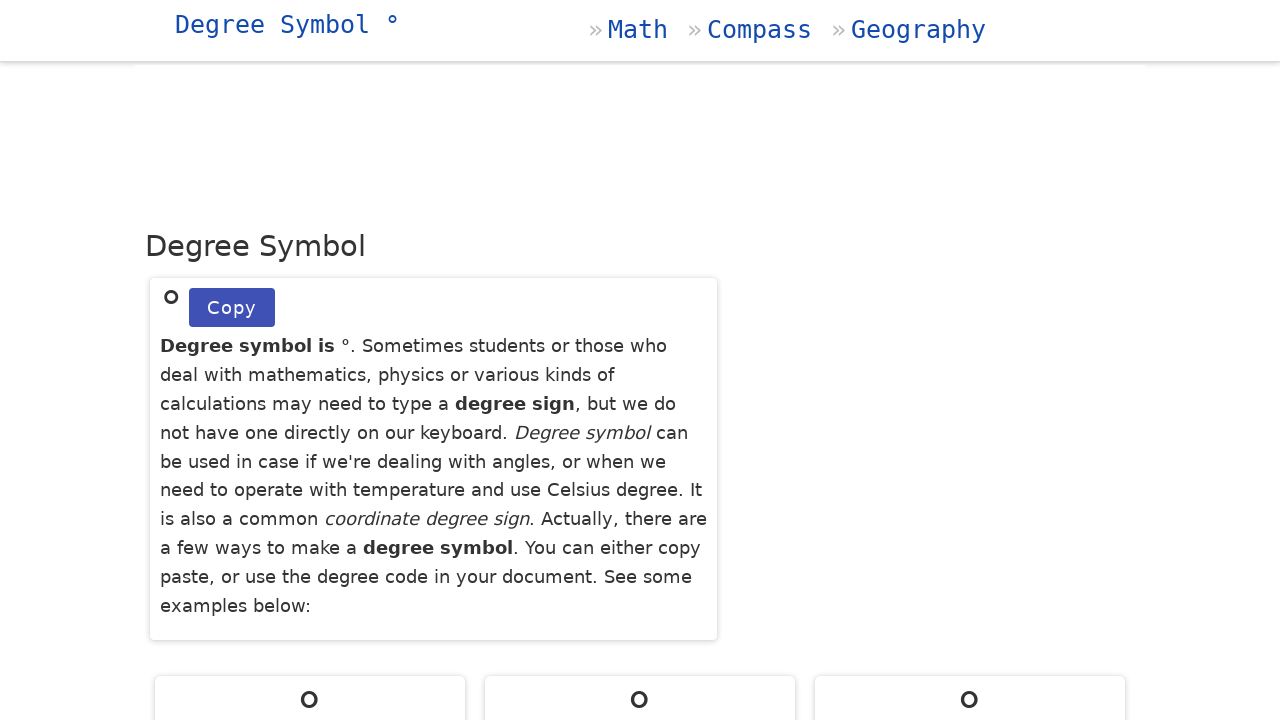

Navigated to the Degree Symbol website
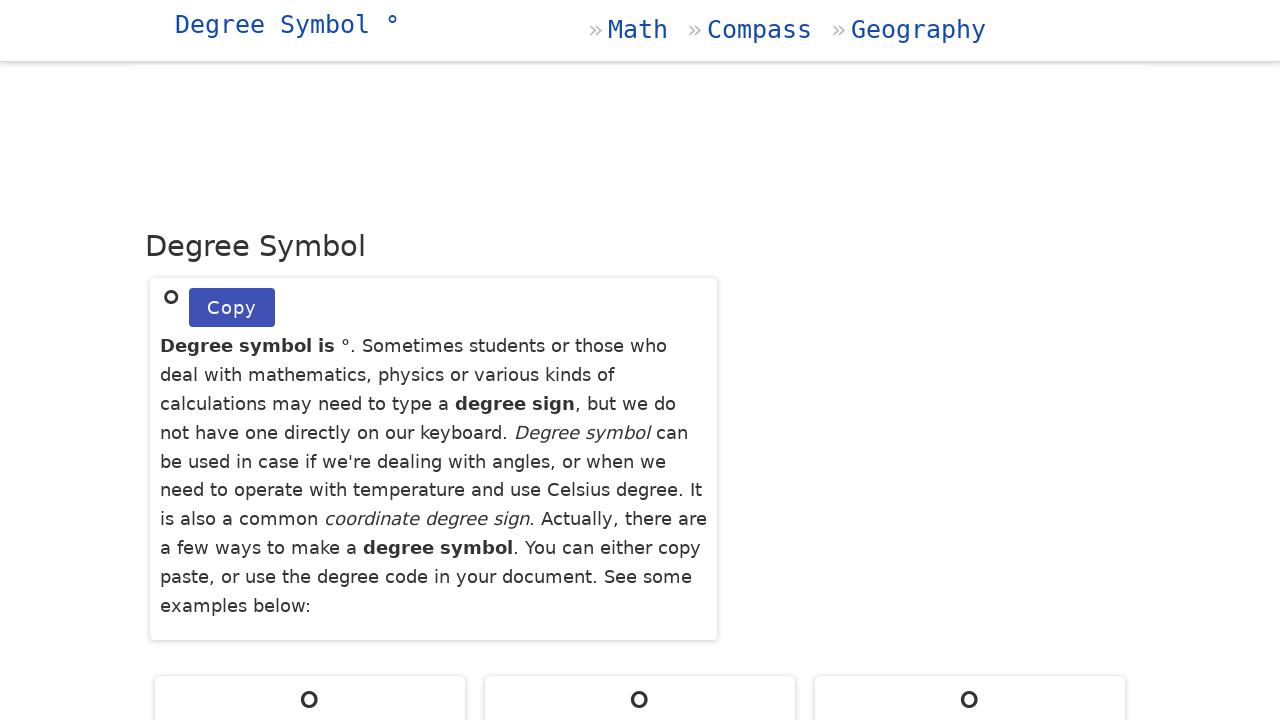

Clicked on the 'Degree Symbol in Math' link at (282, 360) on text=Degree Symbol in Math
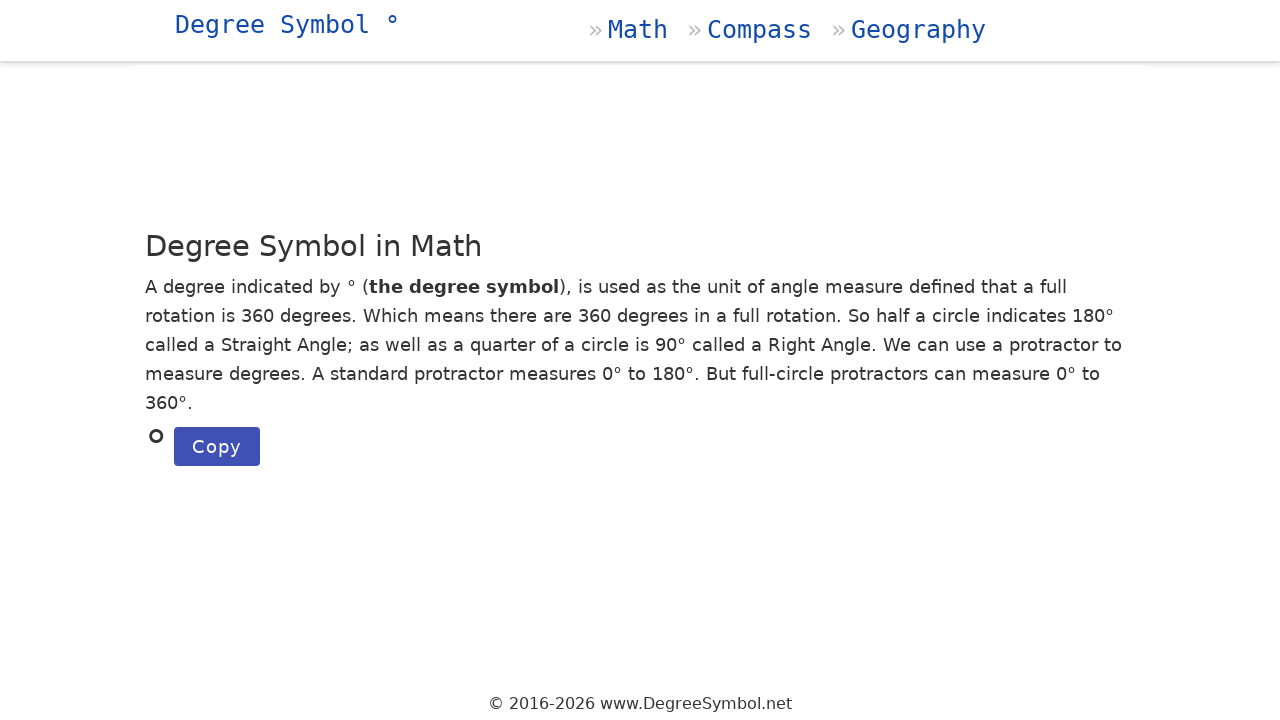

Page loaded after navigating to Degree Symbol in Math page
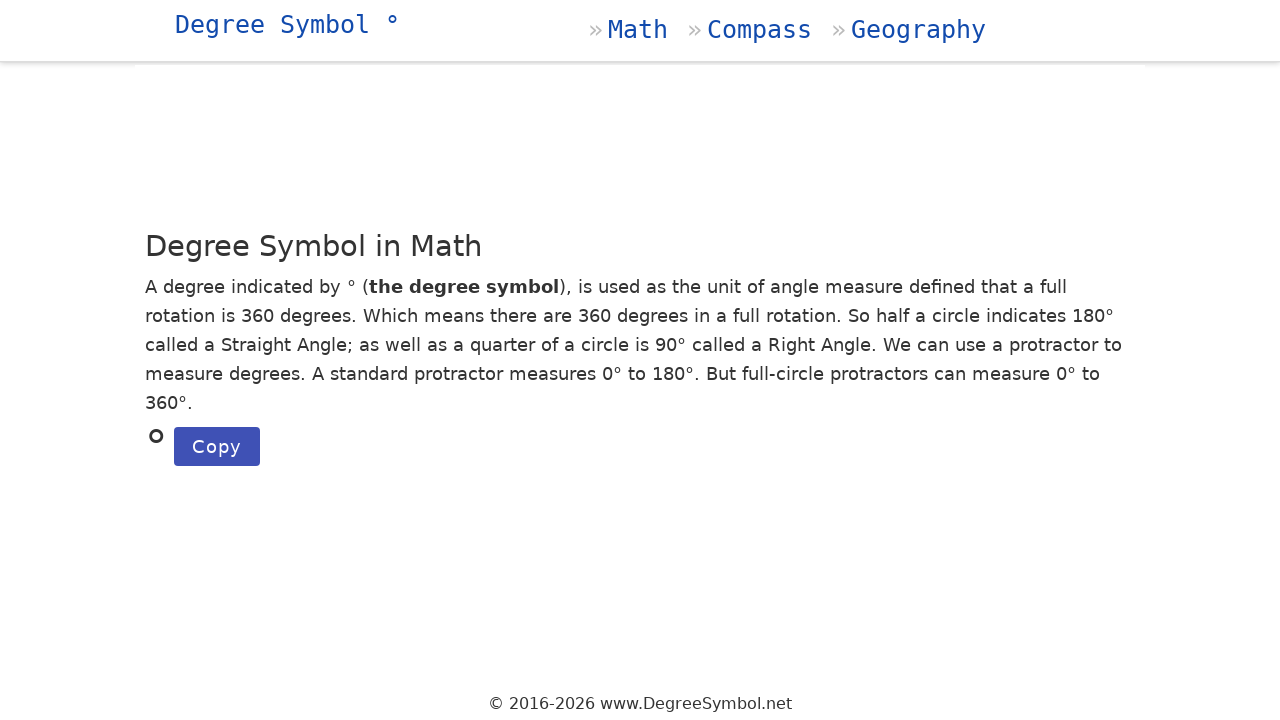

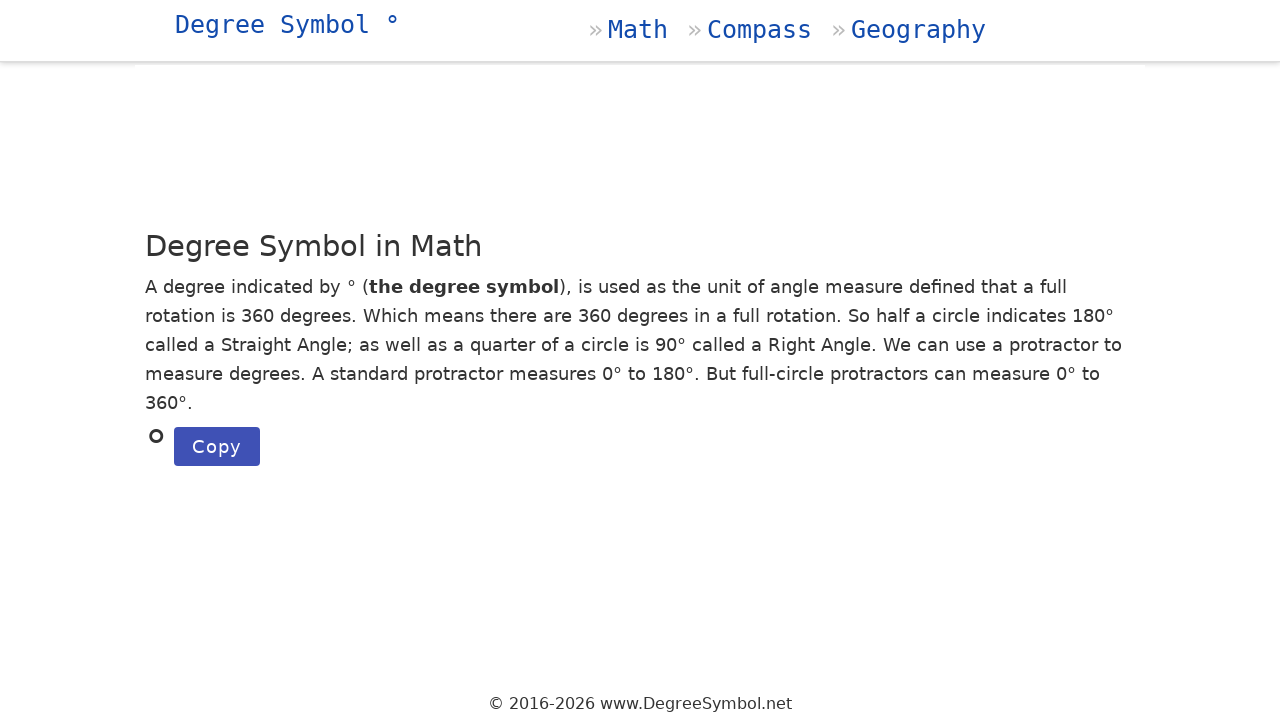